Tests link navigation by clicking a link to the homepage and verifying the URL changes

Starting URL: https://acctabootcamp.github.io/site/examples/actions

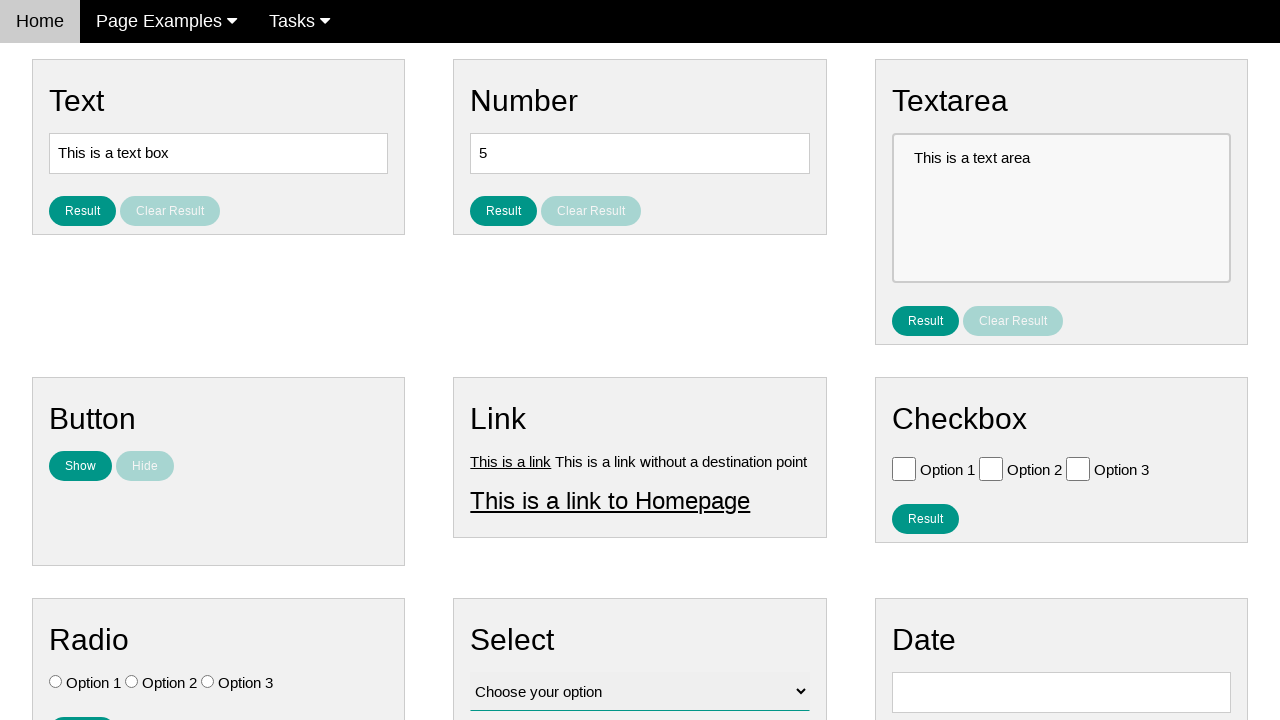

Verified current URL is the actions example page
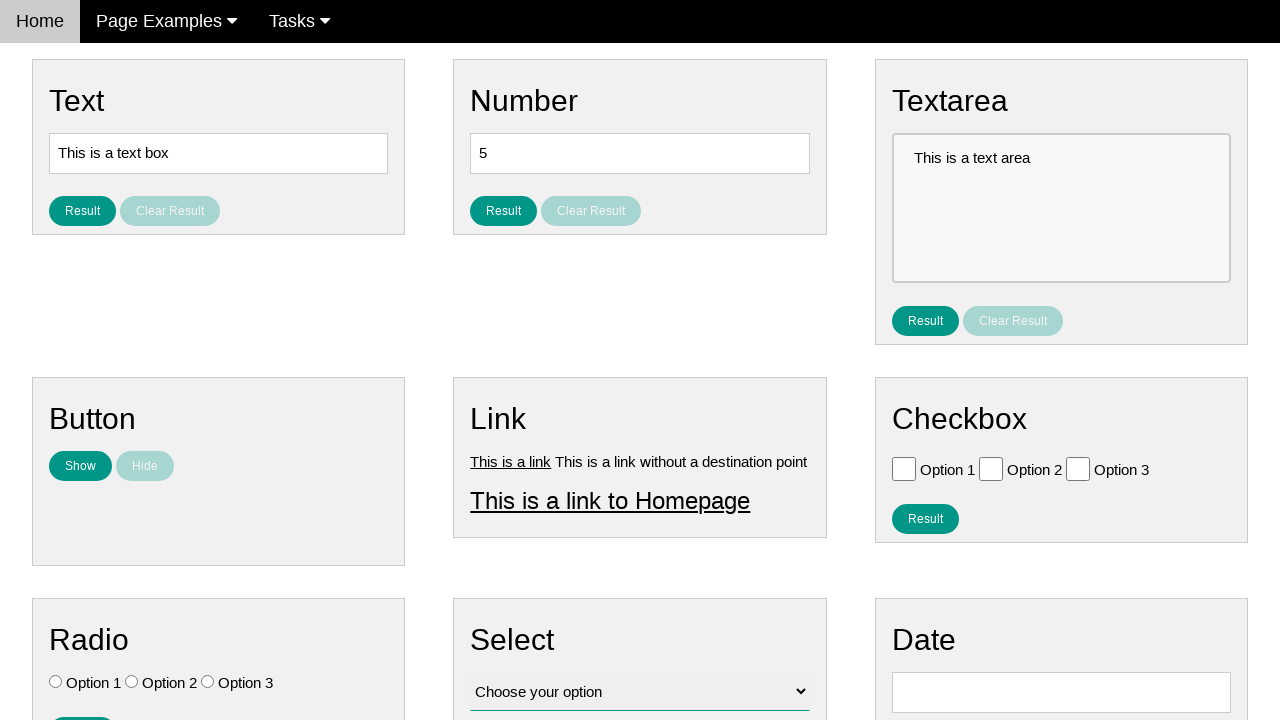

Clicked on link to Homepage at (610, 500) on text=This is a link to Homepage
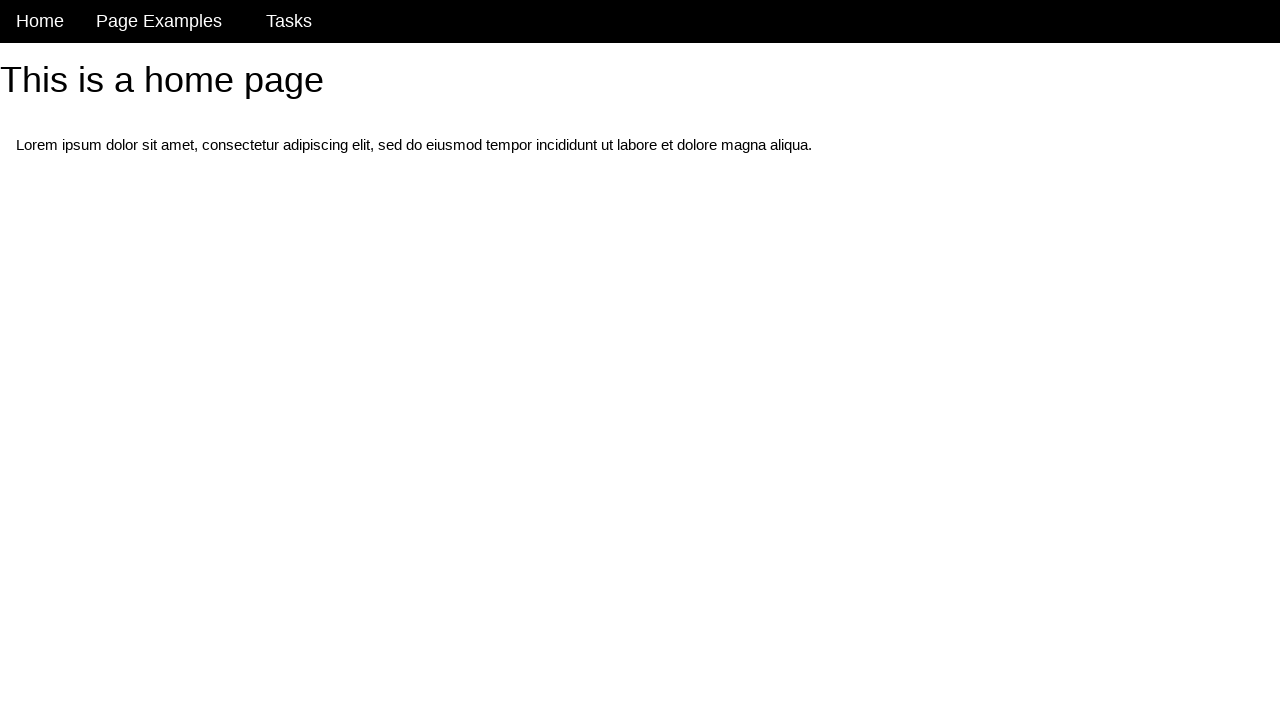

Navigation to homepage completed
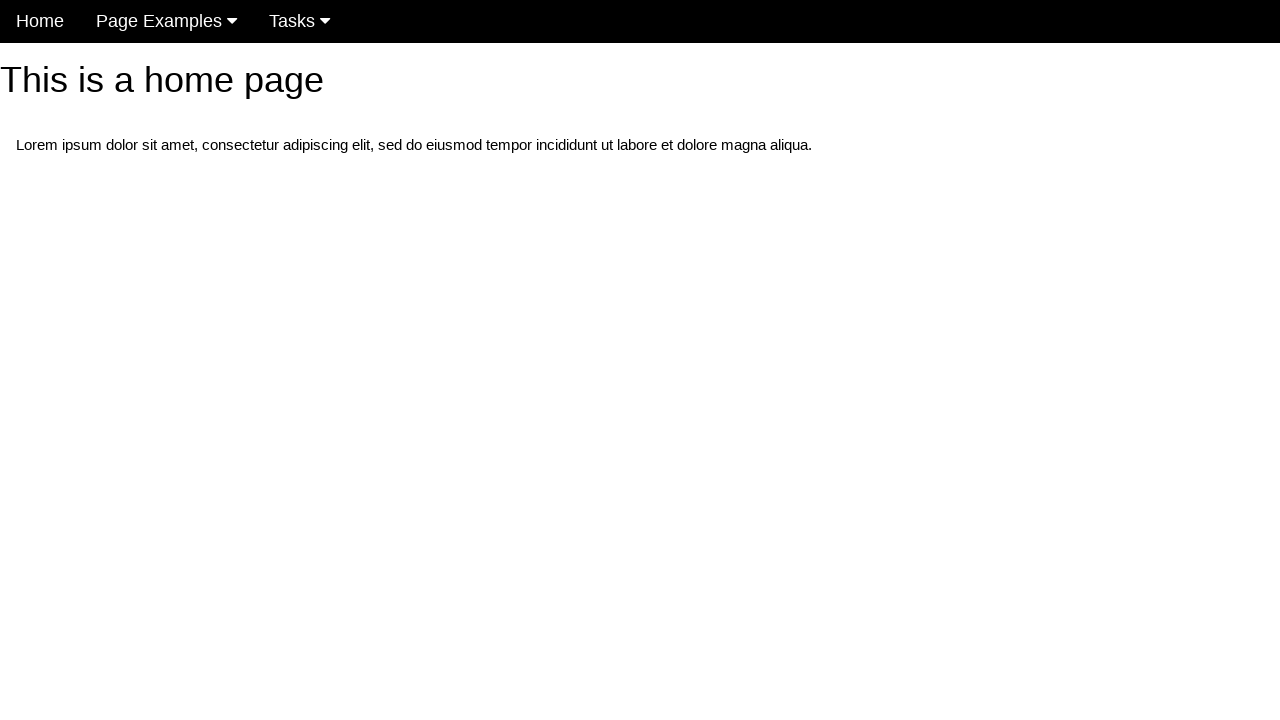

Verified URL changed to homepage
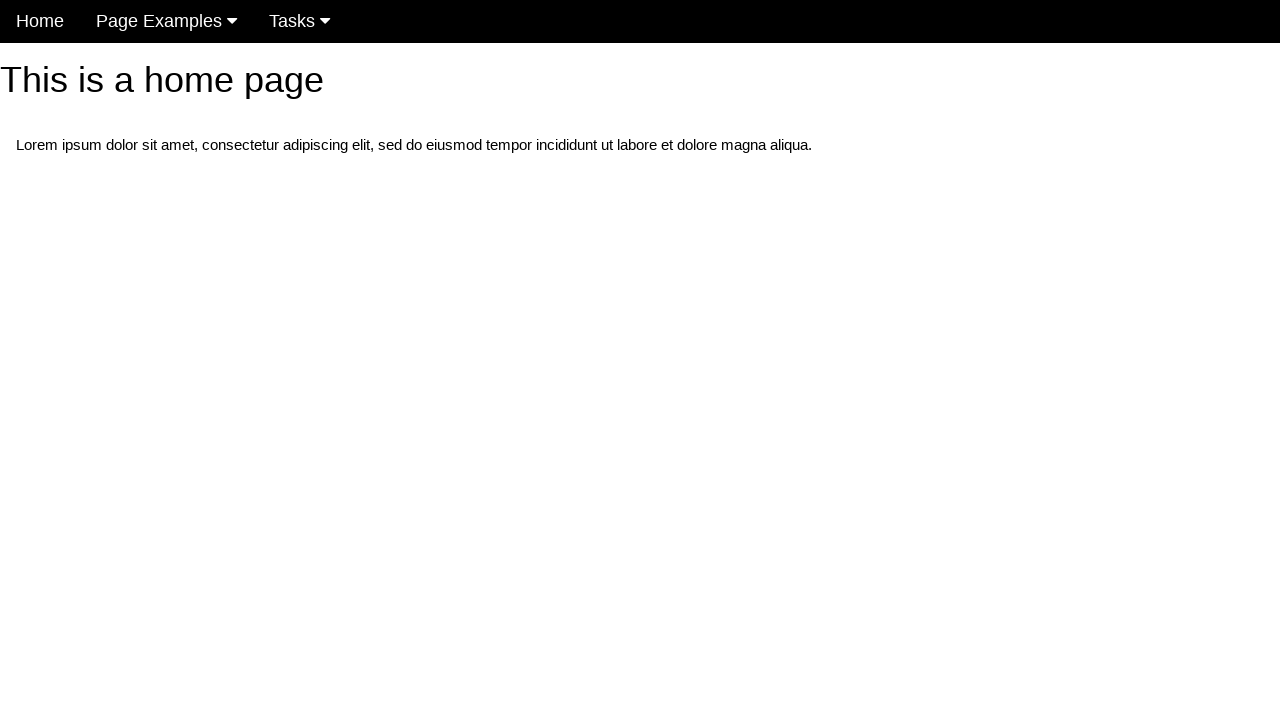

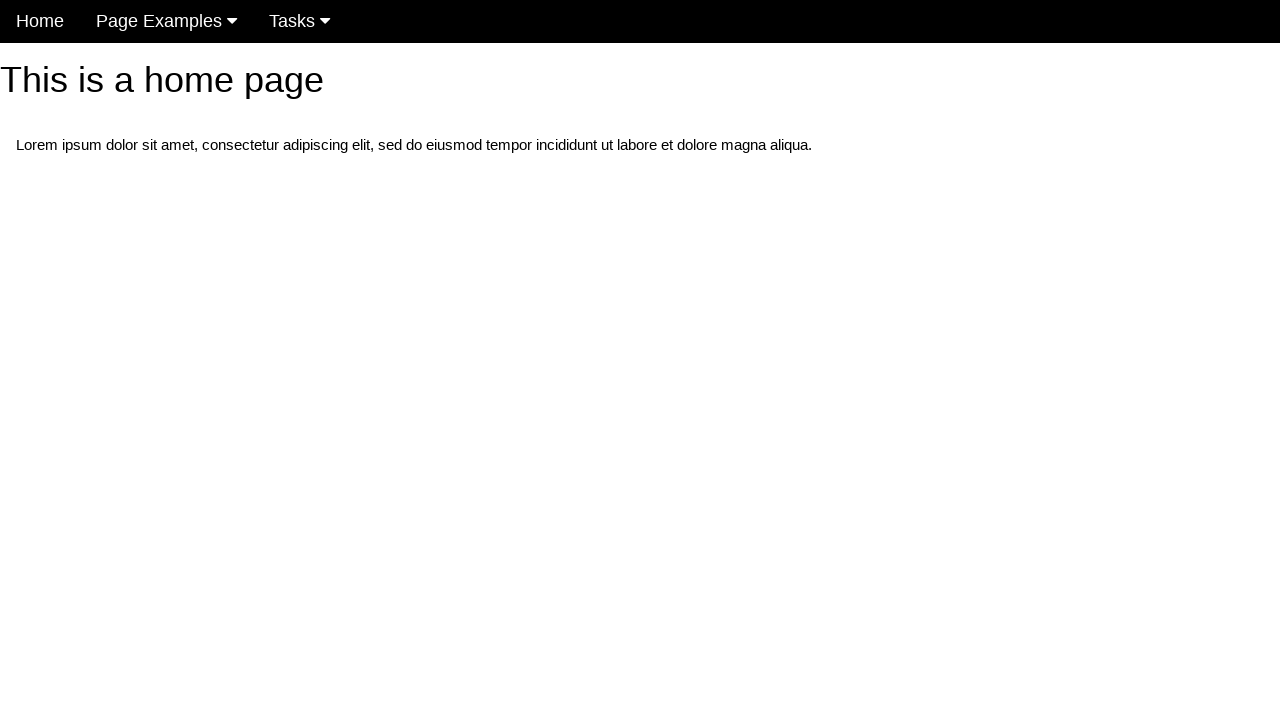